Tests checkbox functionality by clicking a checkbox, verifying its selected state, clicking again to deselect, and counting the total number of checkboxes on the page.

Starting URL: https://www.rahulshettyacademy.com/AutomationPractice/

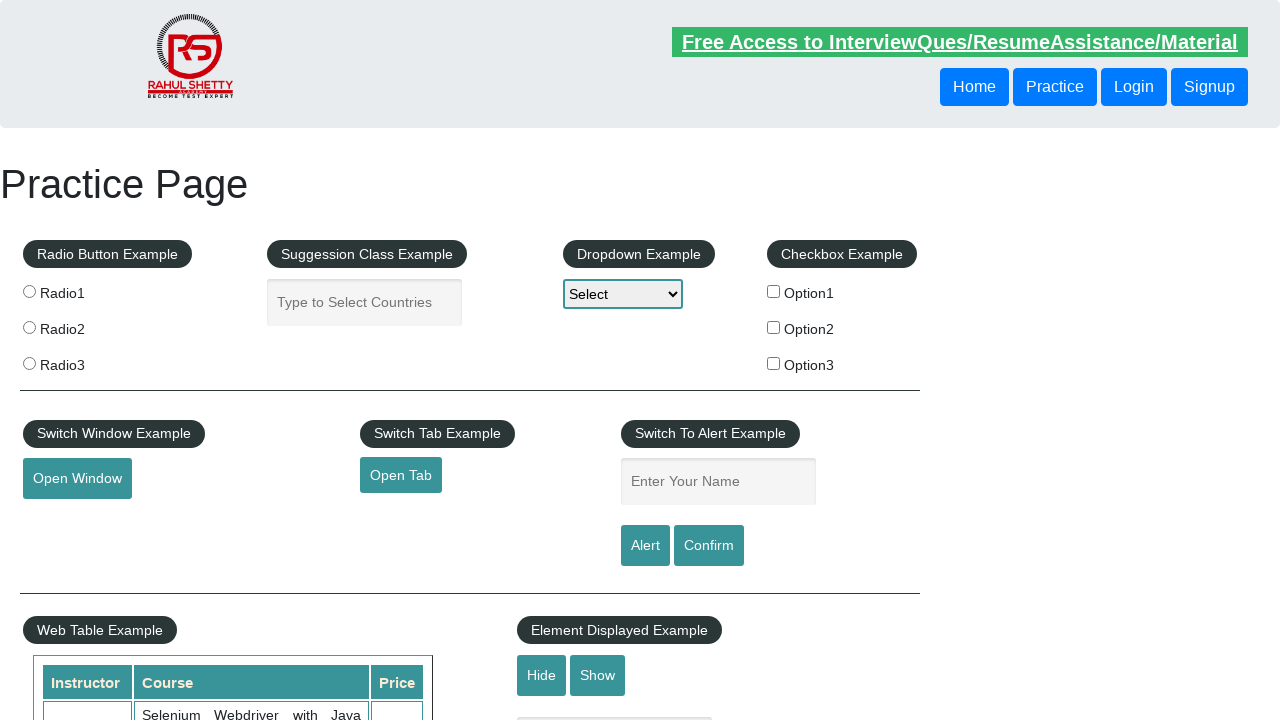

Navigated to Rahul Shetty Academy automation practice page
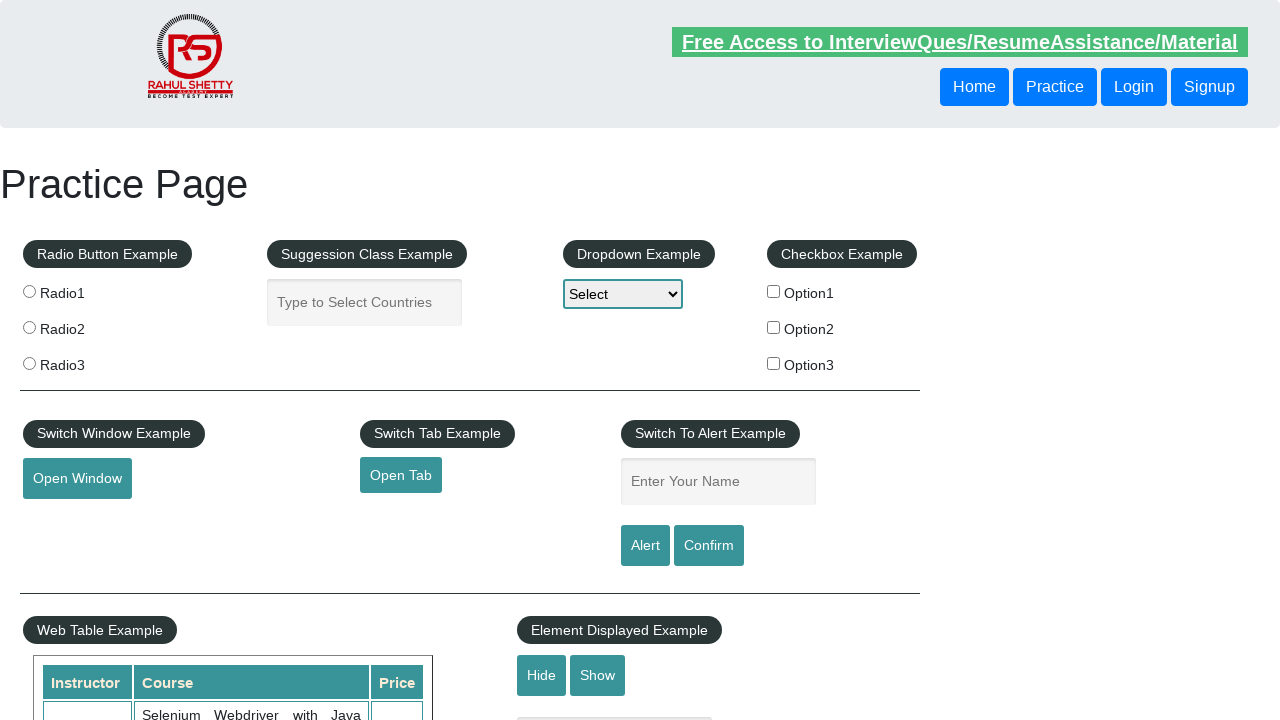

Located first checkbox with ID 'checkBoxOption1'
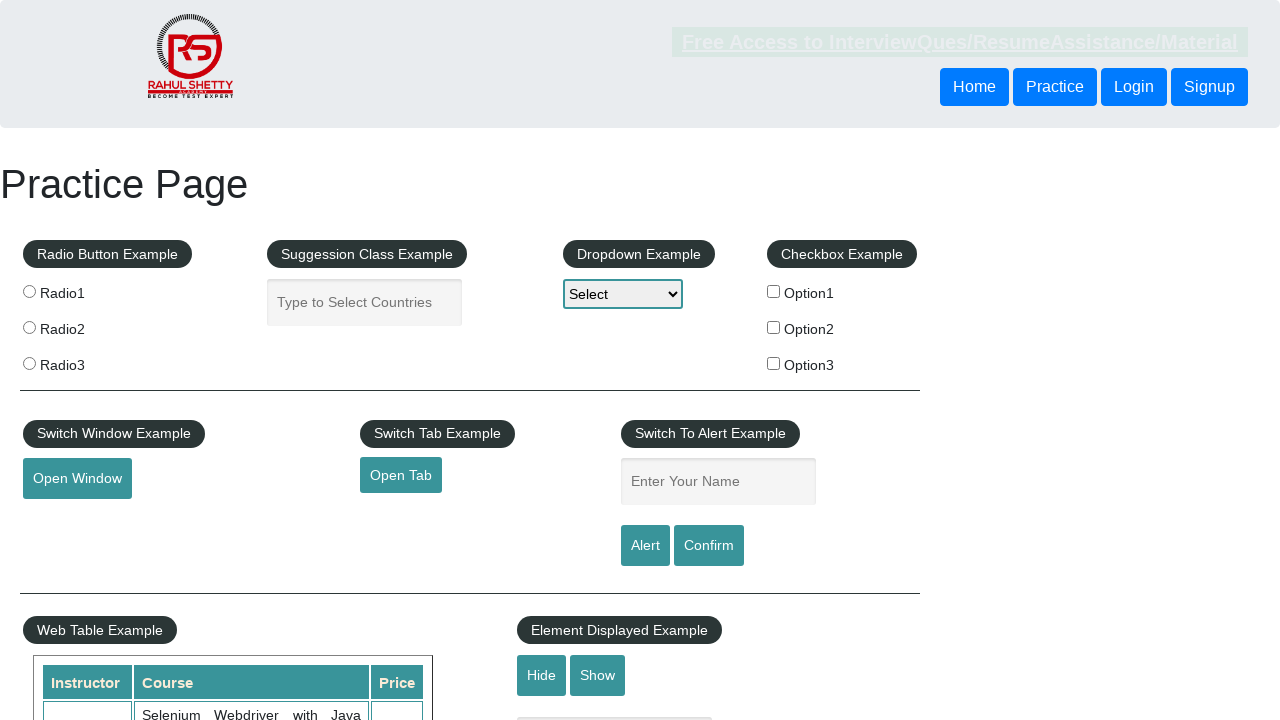

Clicked the first checkbox to select it at (774, 291) on #checkBoxOption1
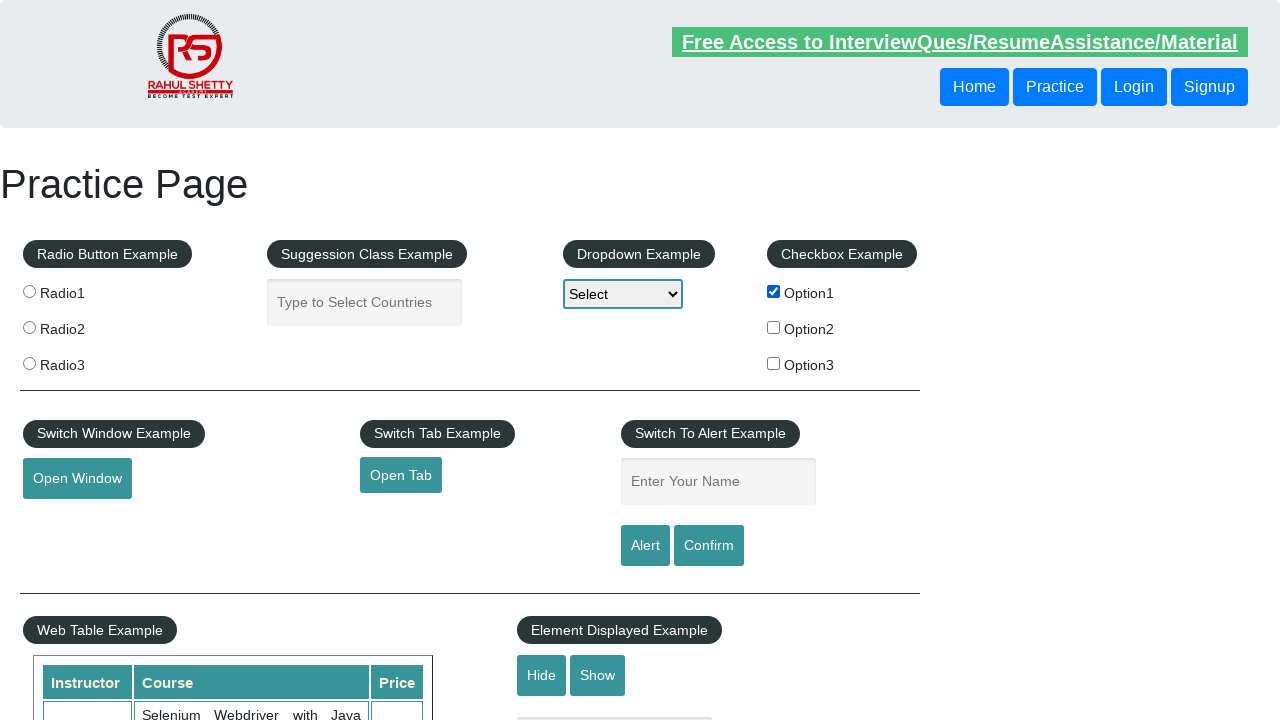

Verified that the first checkbox is now selected
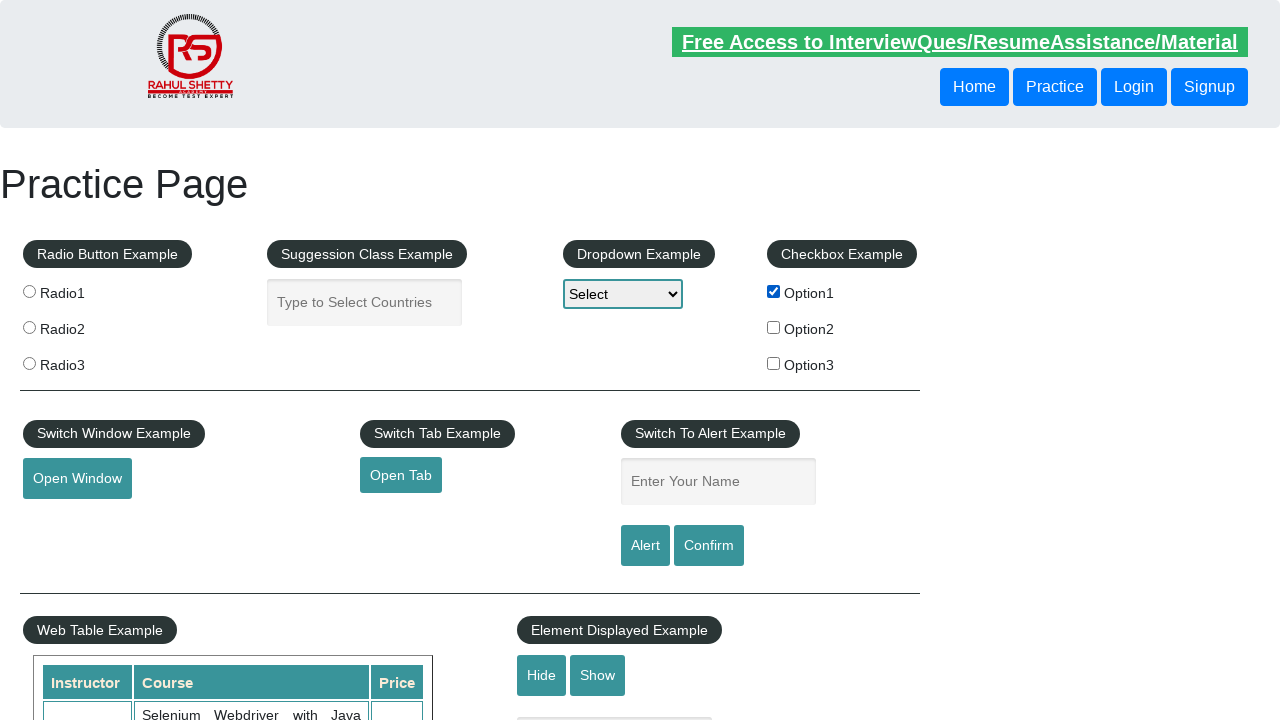

Clicked the first checkbox again to deselect it at (774, 291) on #checkBoxOption1
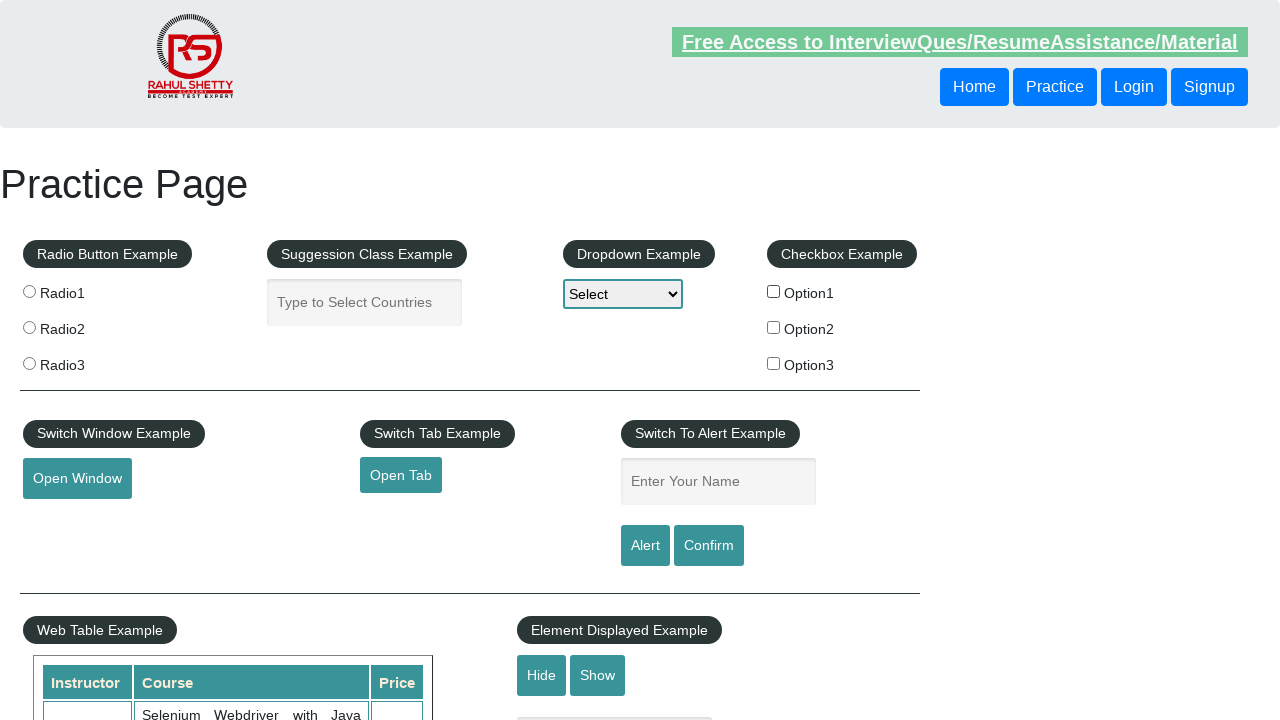

Verified that the first checkbox is now deselected
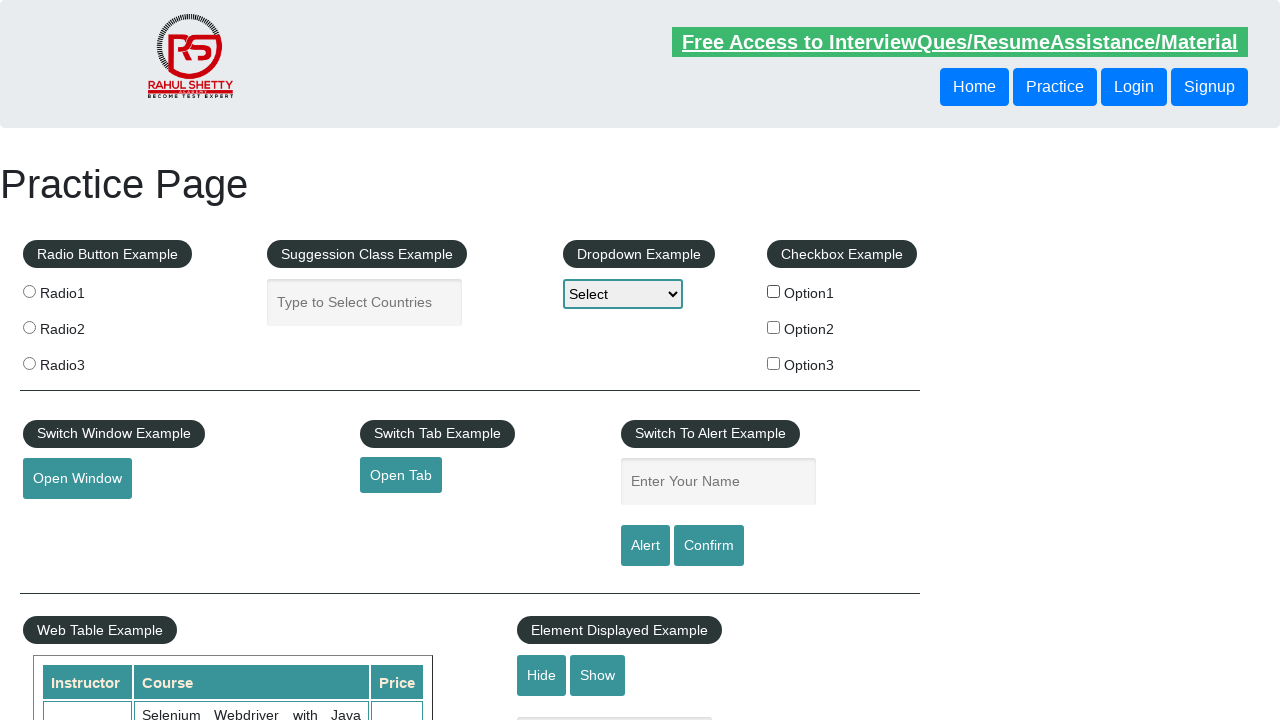

Counted total checkboxes with name containing 'checkBoxOption': 3
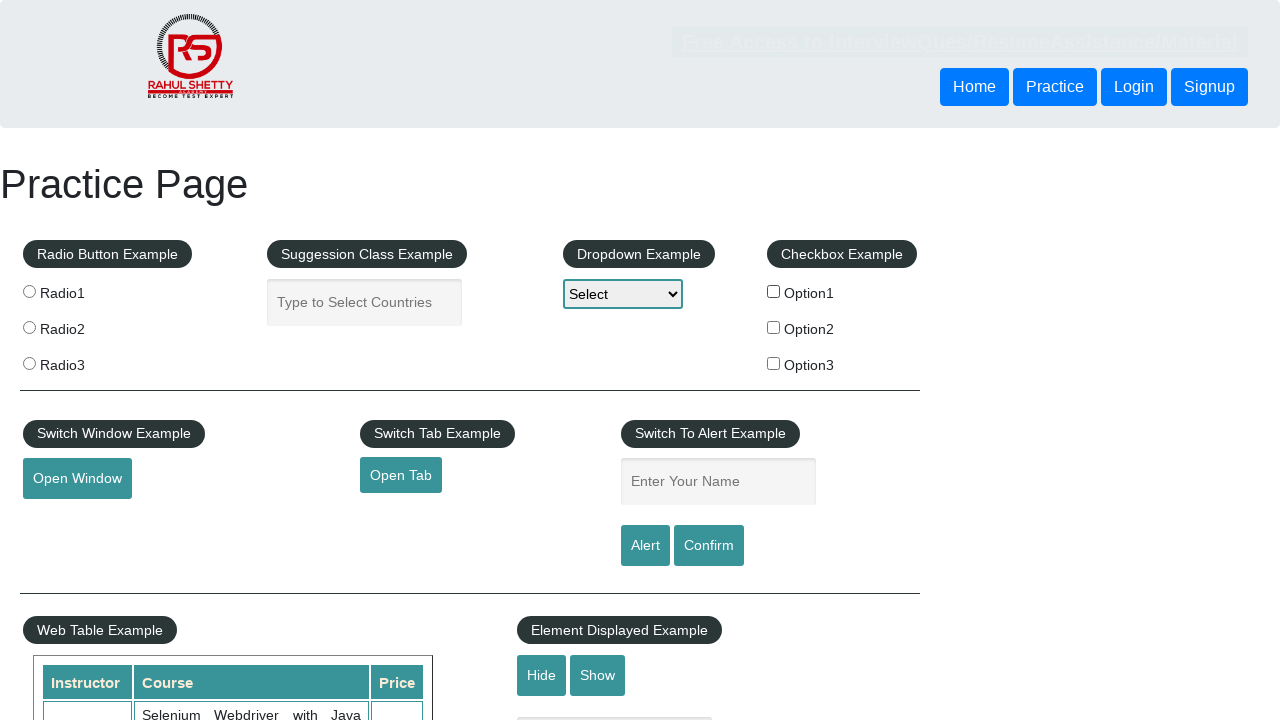

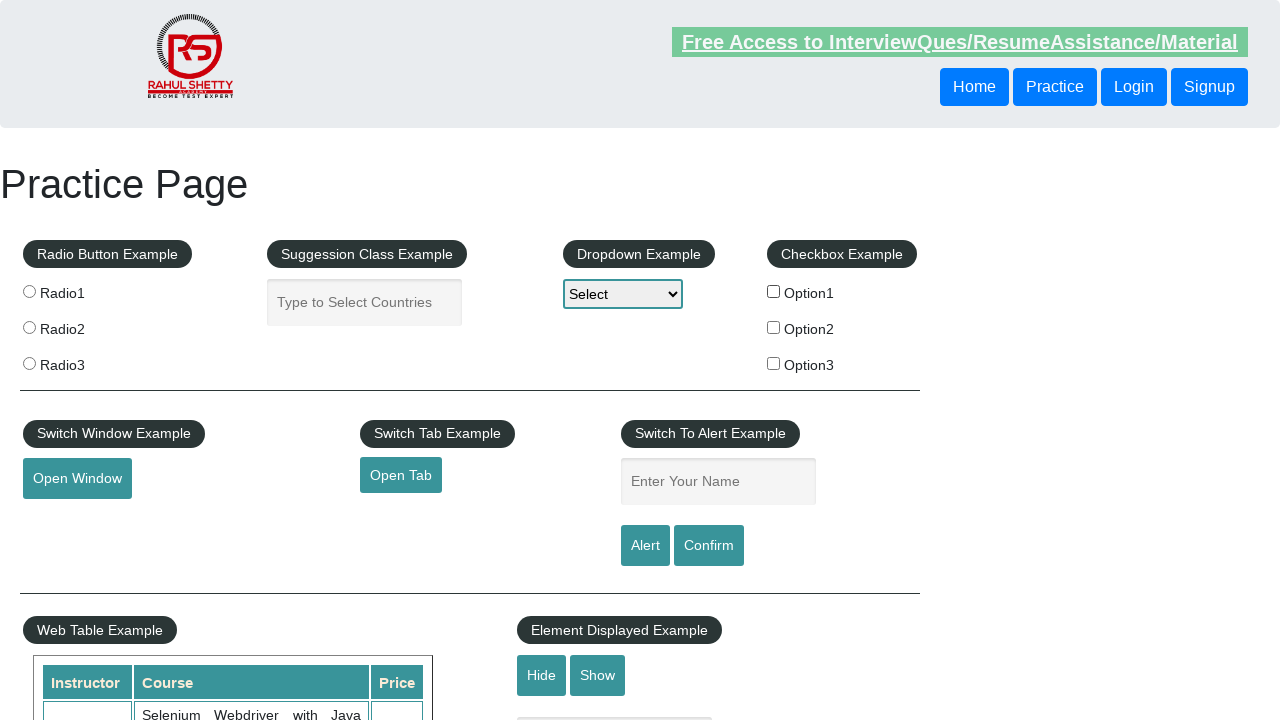